Tests window switching functionality by navigating to an automation practice page and clicking a button that opens a new browser window.

Starting URL: https://rahulshettyacademy.com/AutomationPractice/

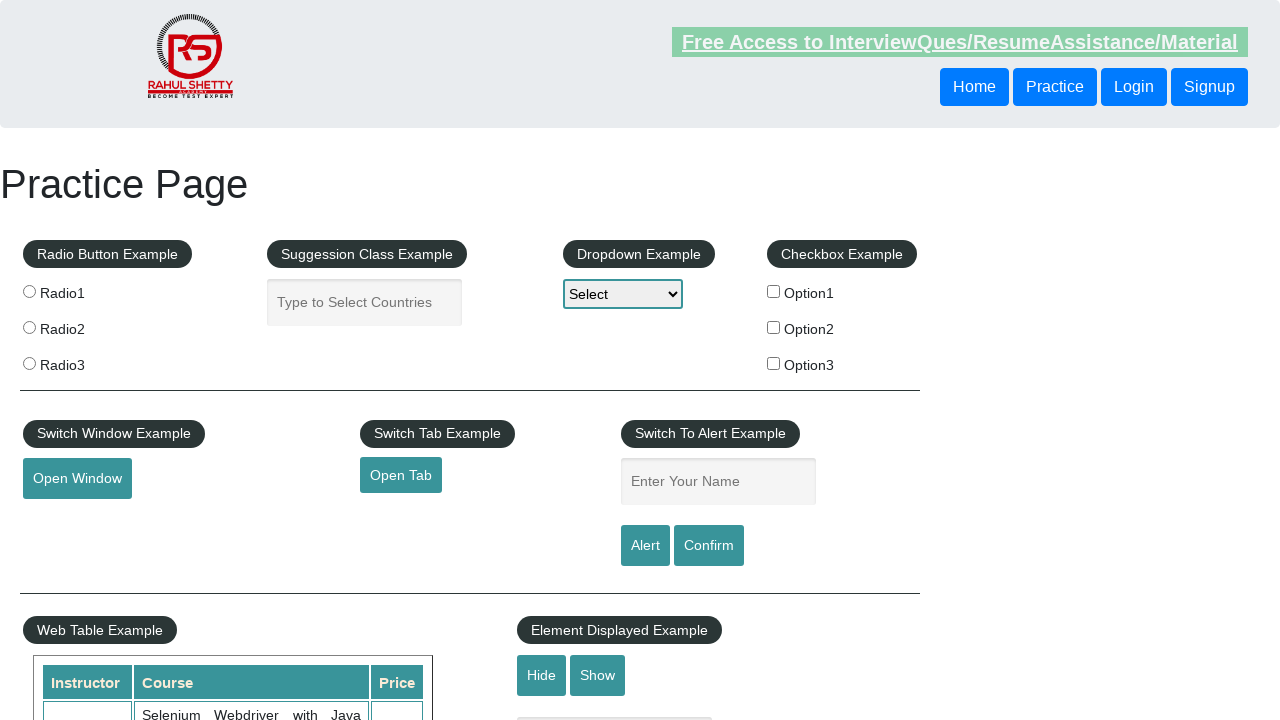

Clicked 'Open Window' button to open a new browser window at (77, 479) on #openwindow
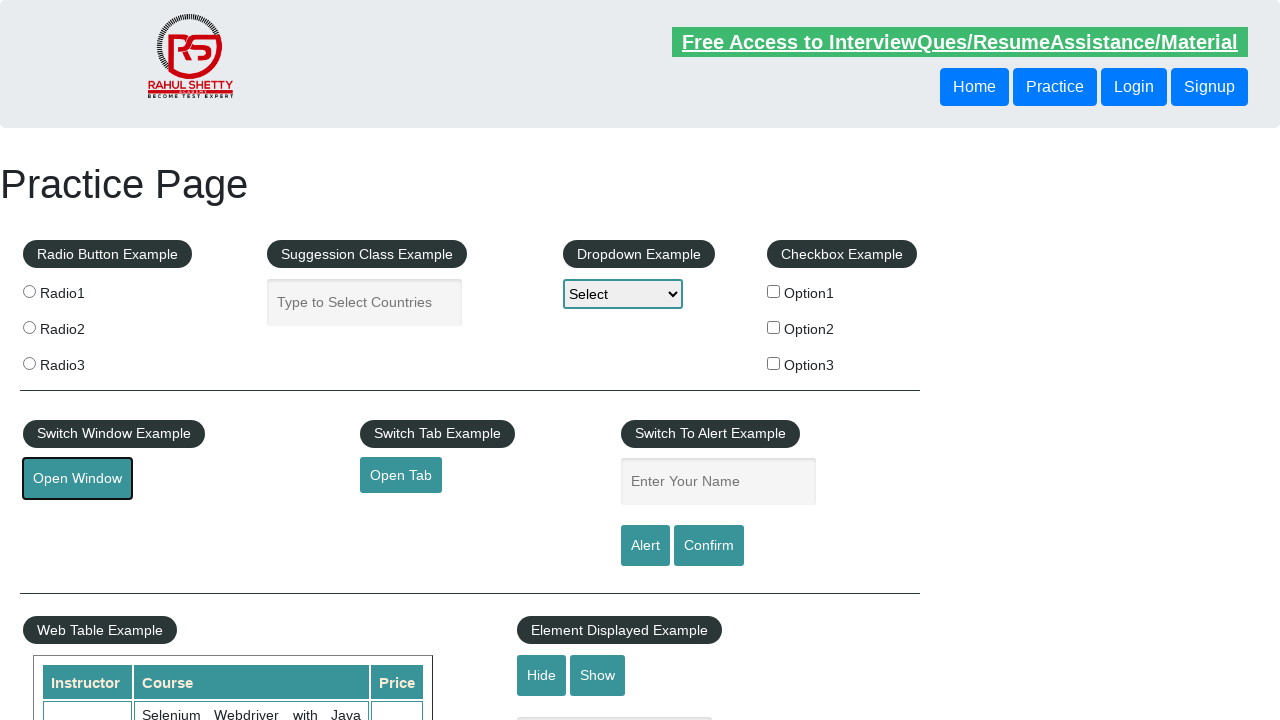

Waited 1000ms for new window/tab to open
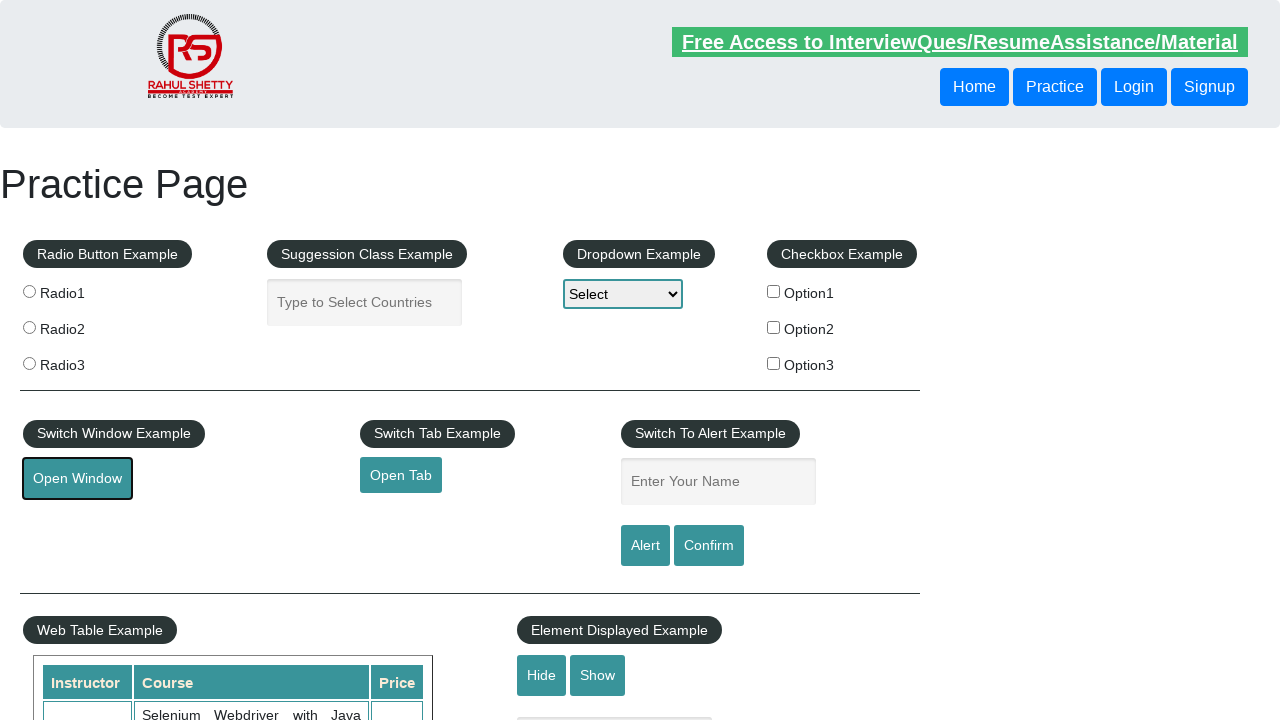

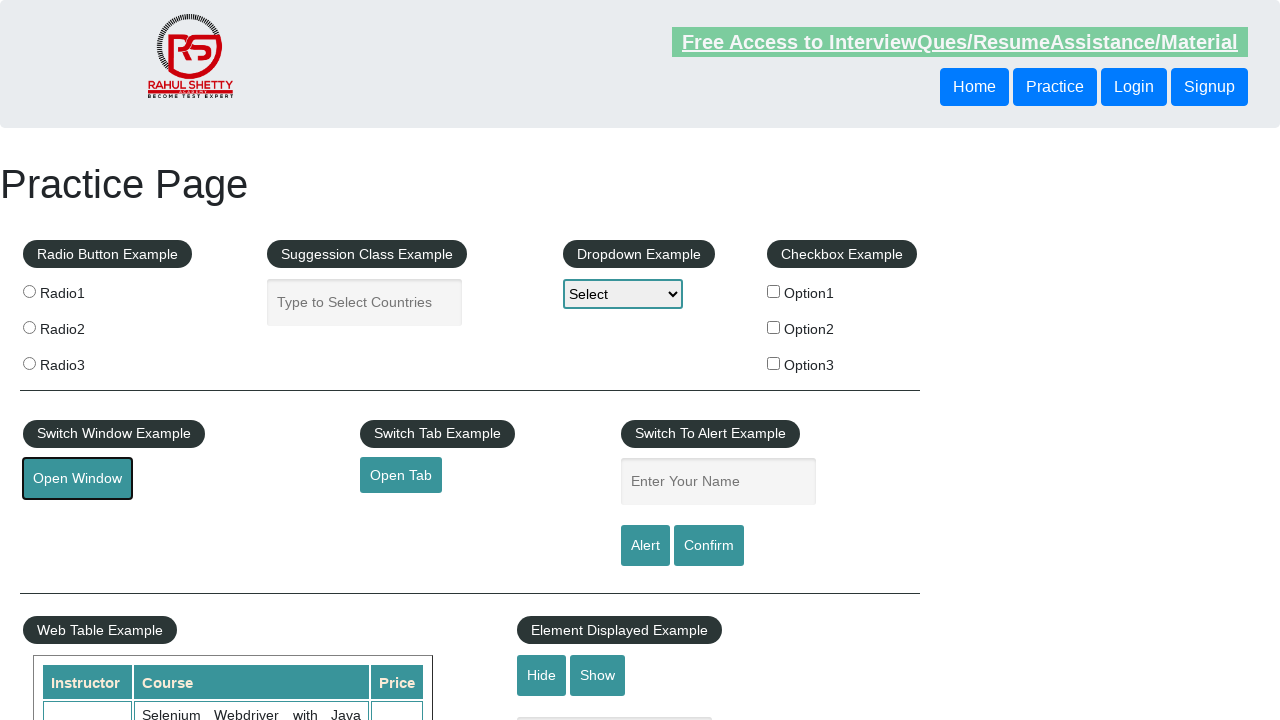